Repeatedly navigates to YouTube homepage 10 times with a delay between each navigation

Starting URL: https://www.youtube.com/

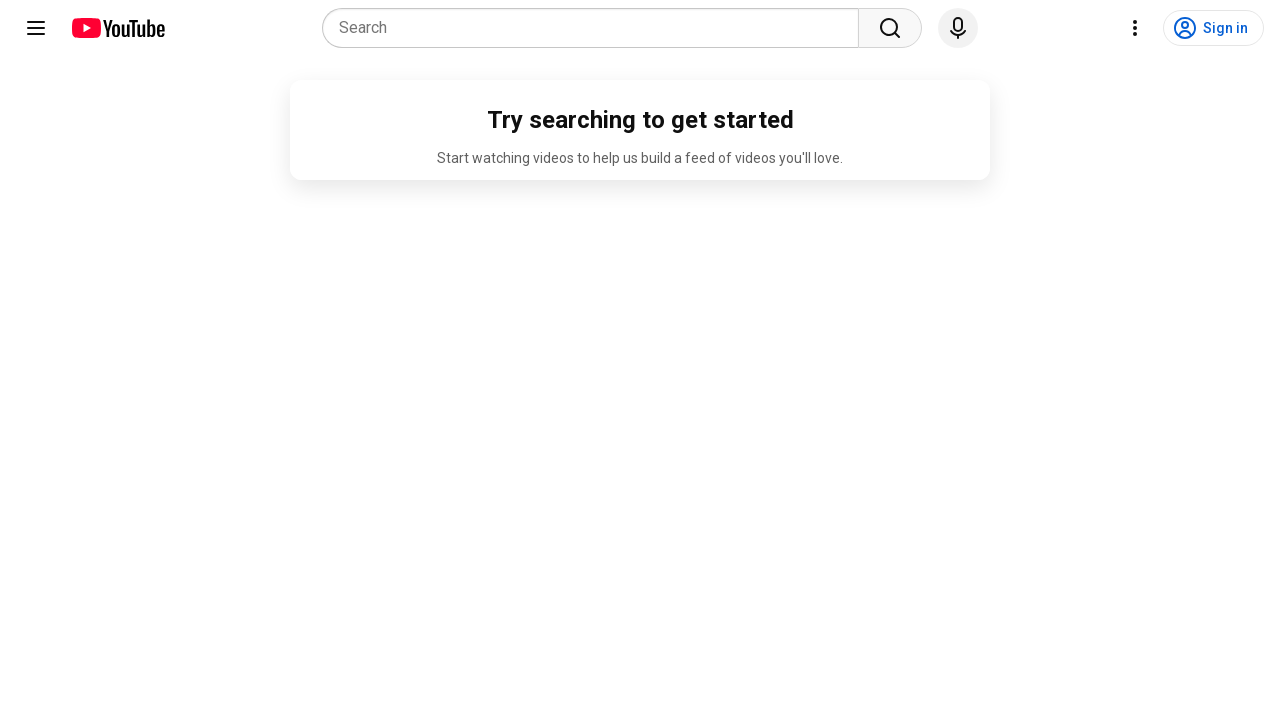

Waited 2 seconds before navigation
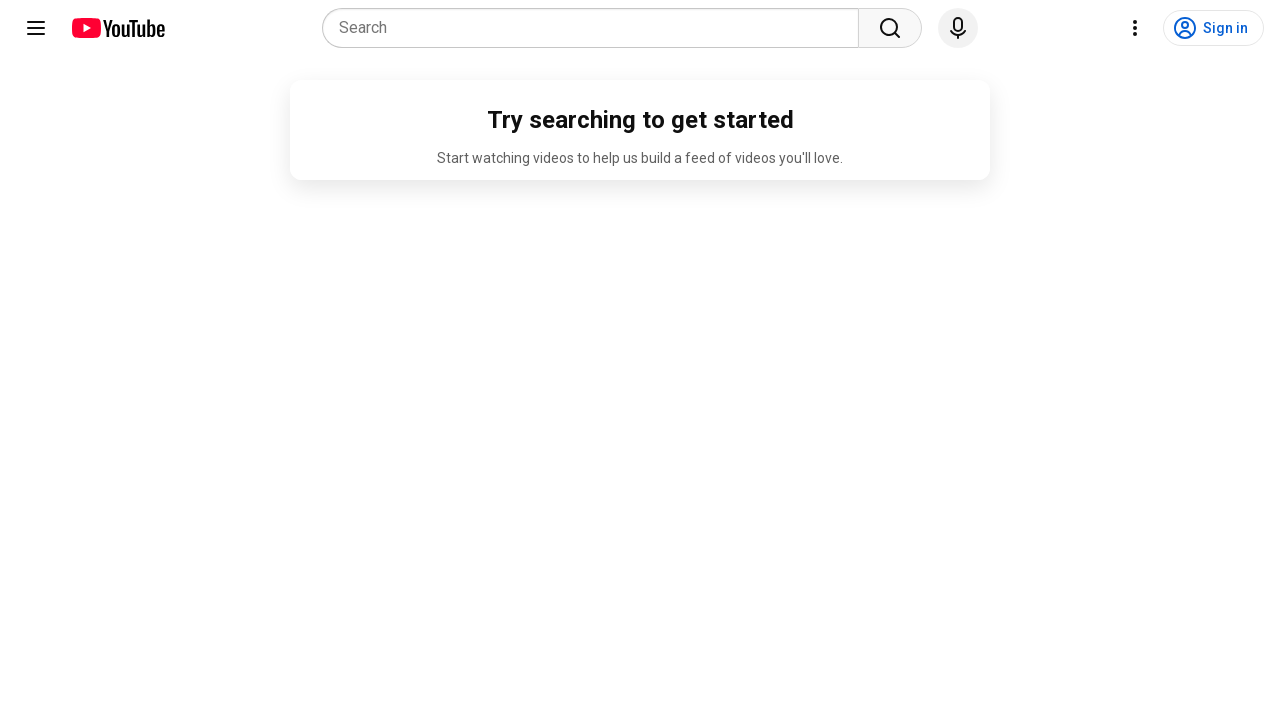

Navigated to YouTube homepage
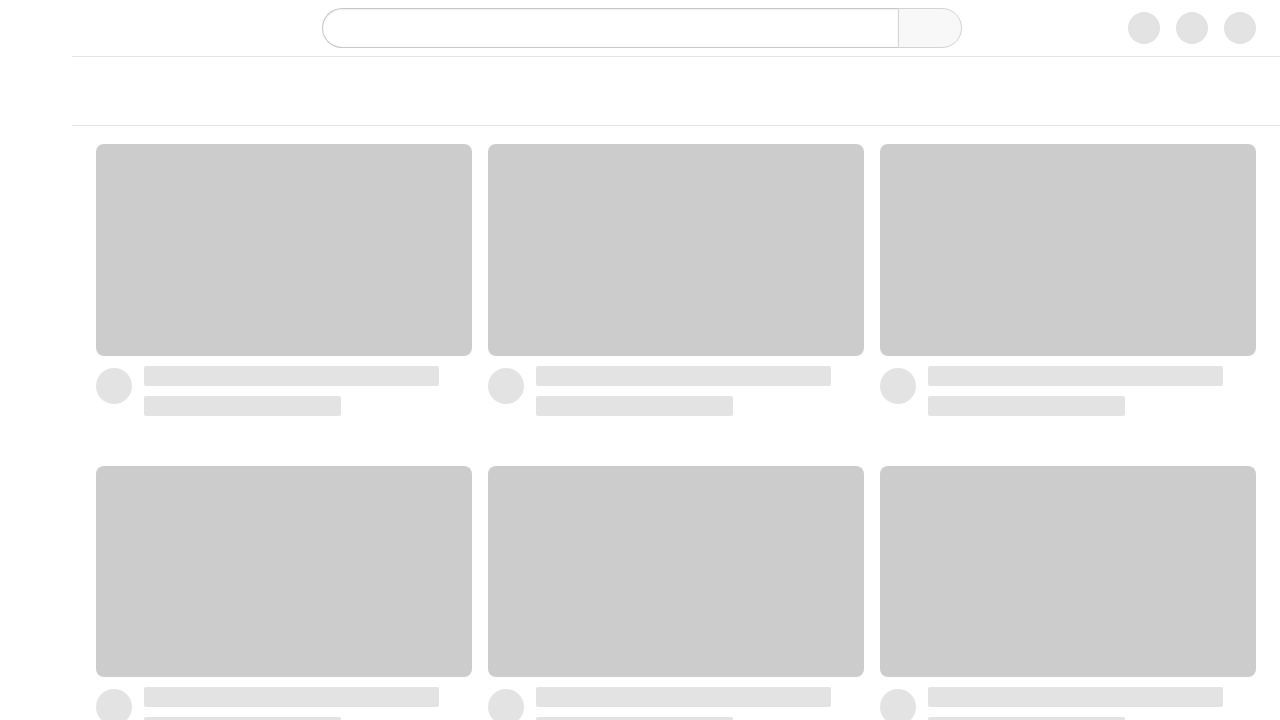

Waited 2 seconds before navigation
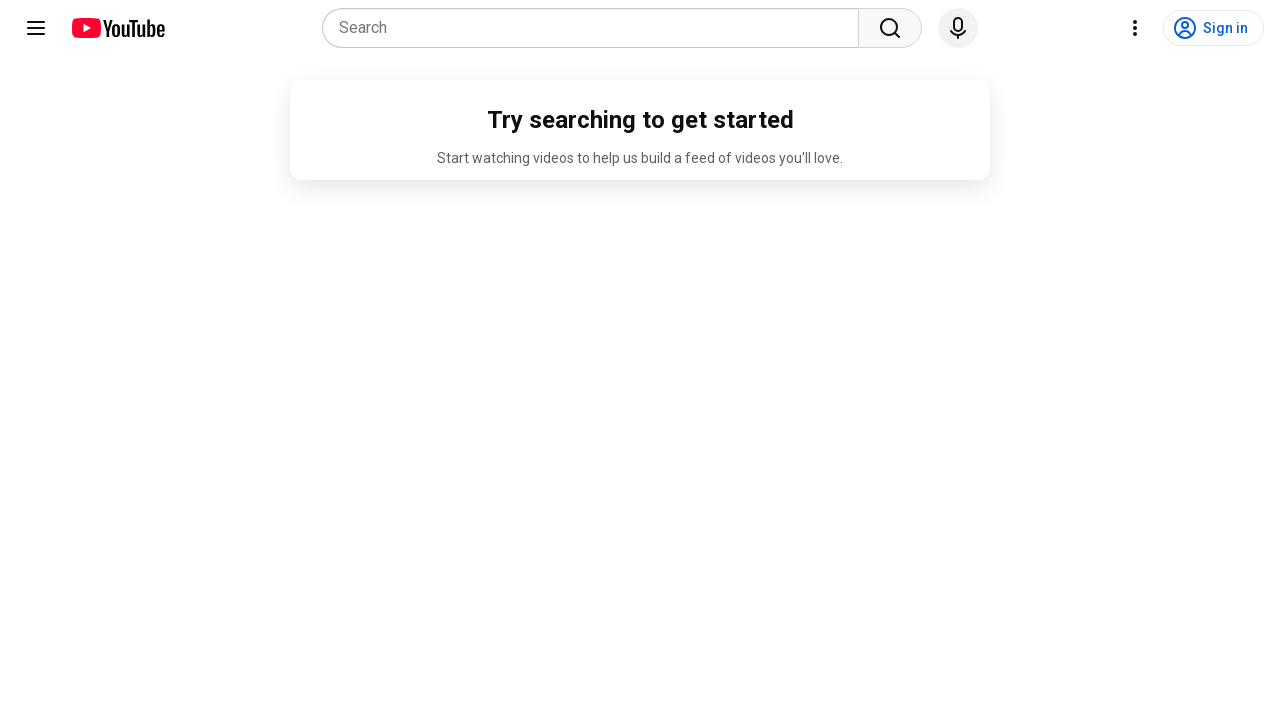

Navigated to YouTube homepage
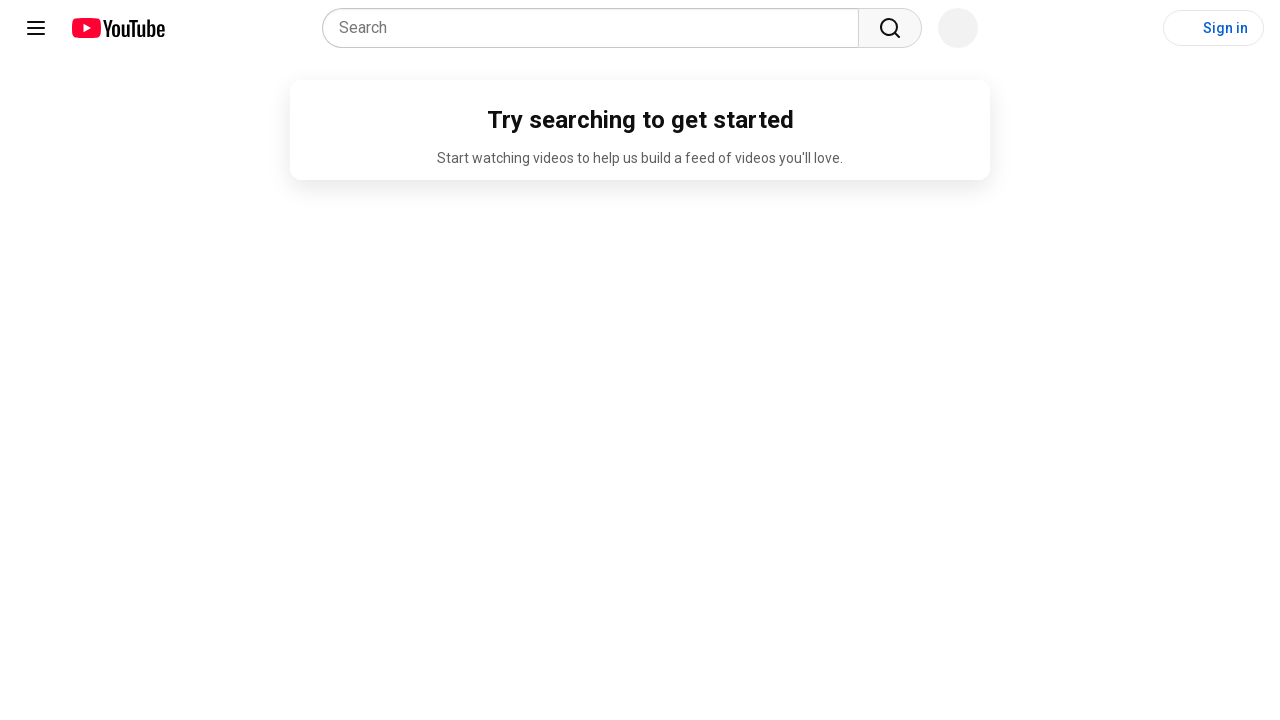

Waited 2 seconds before navigation
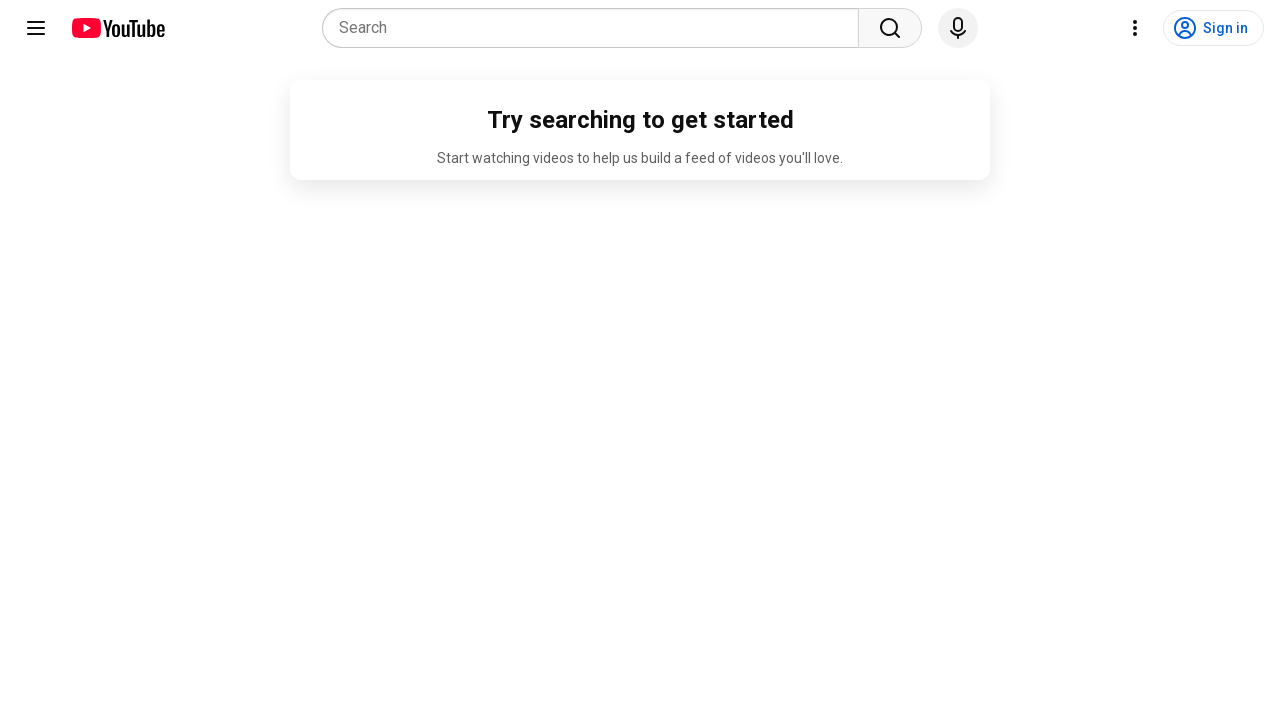

Navigated to YouTube homepage
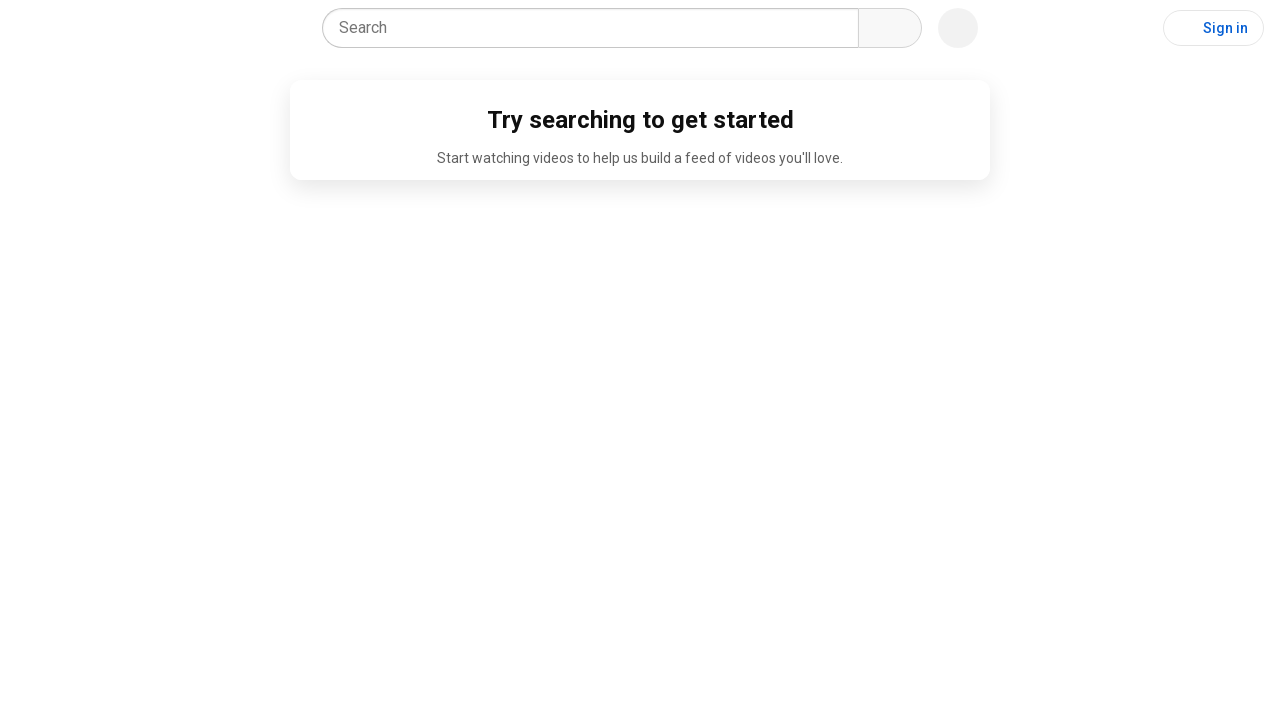

Waited 2 seconds before navigation
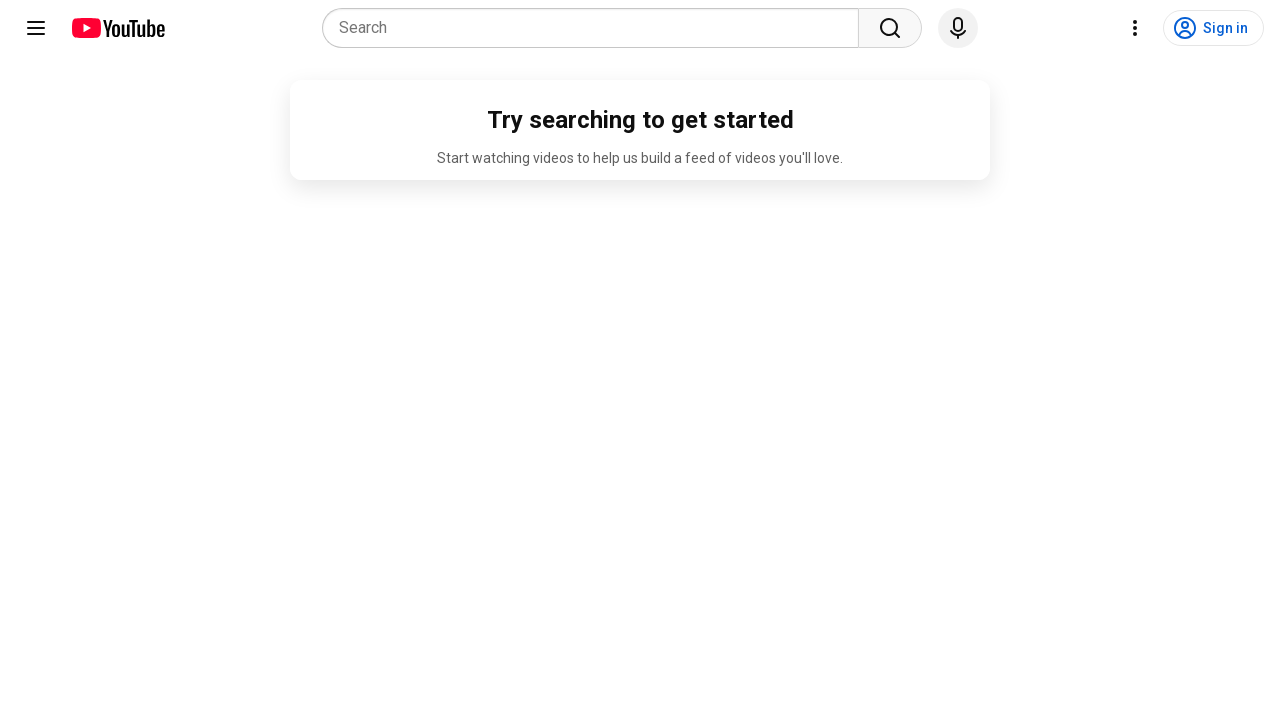

Navigated to YouTube homepage
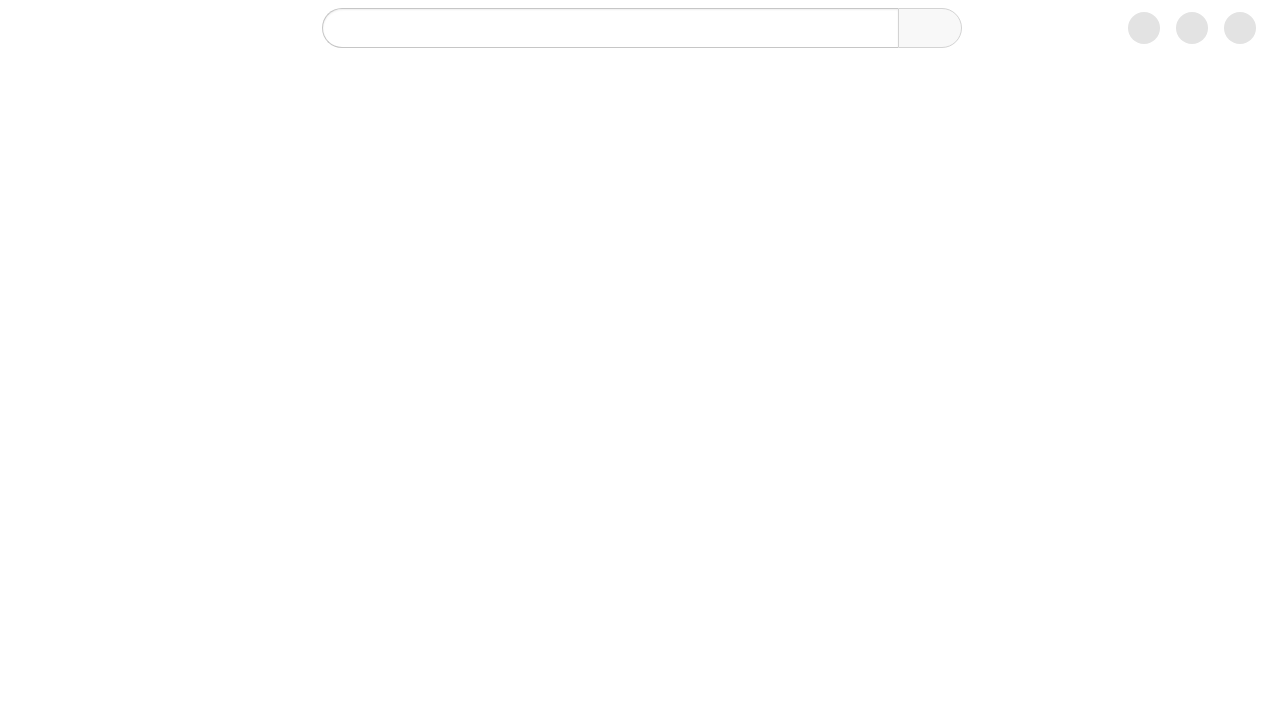

Waited 2 seconds before navigation
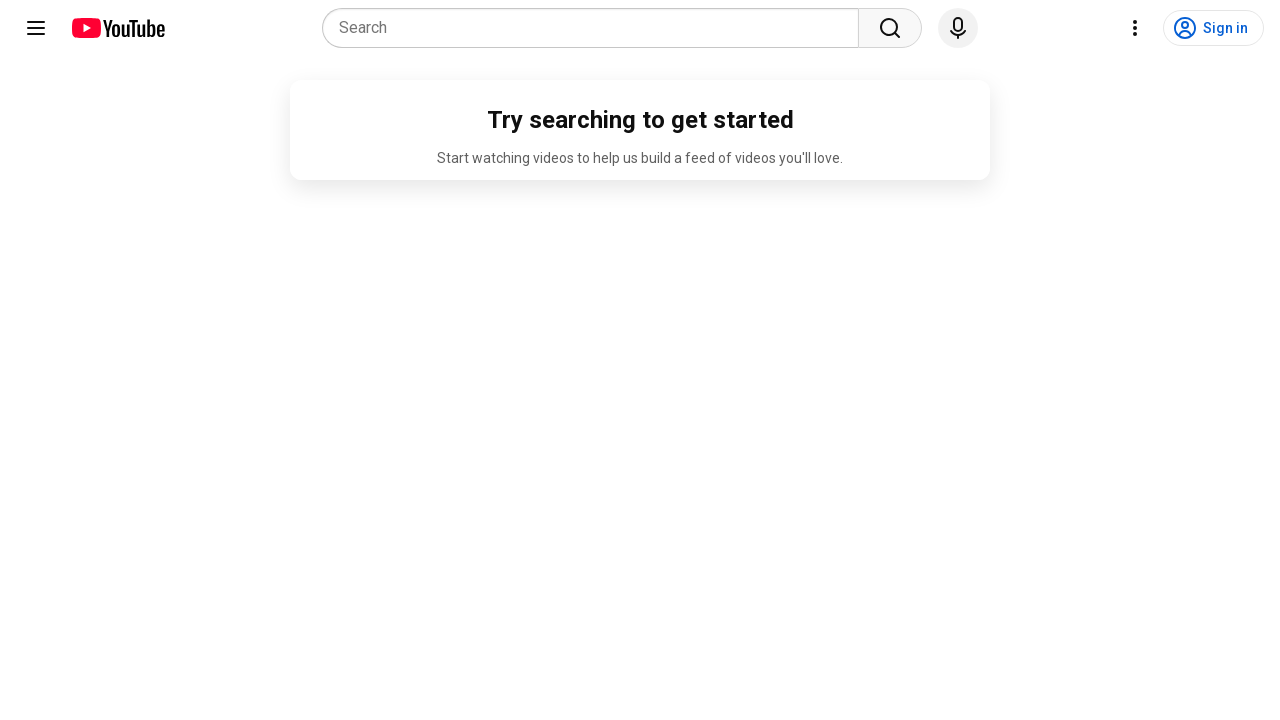

Navigated to YouTube homepage
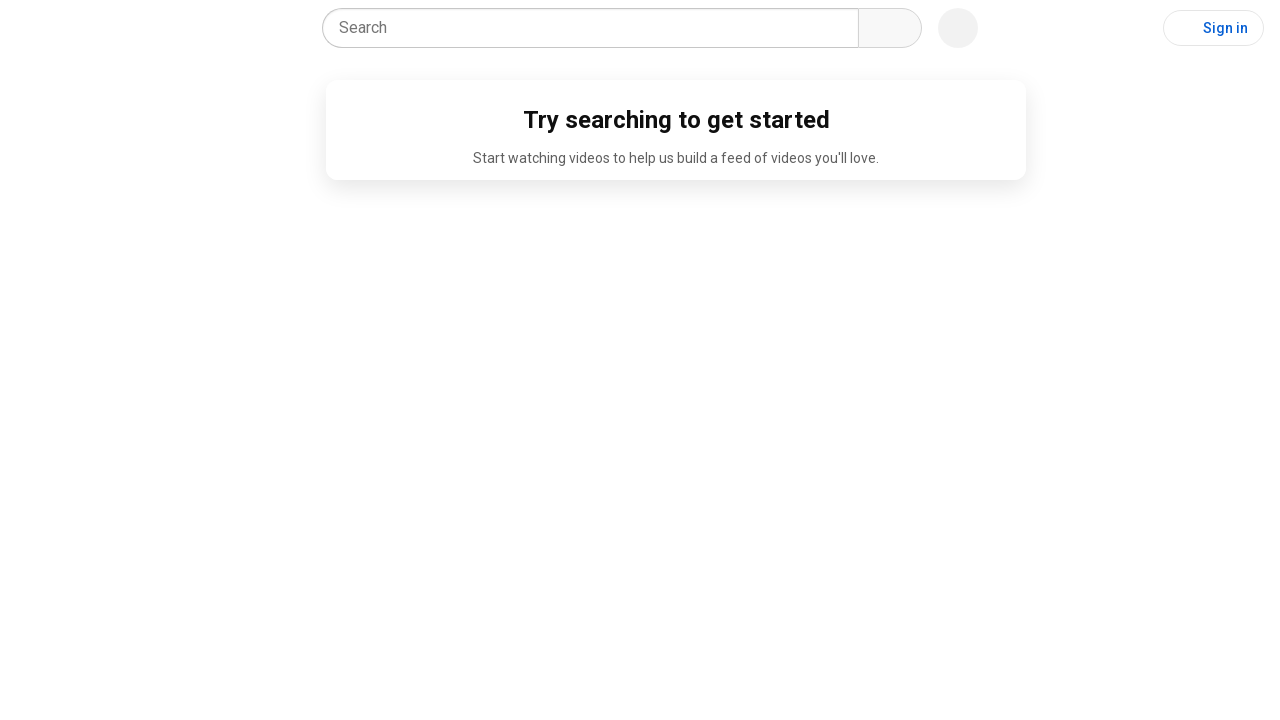

Waited 2 seconds before navigation
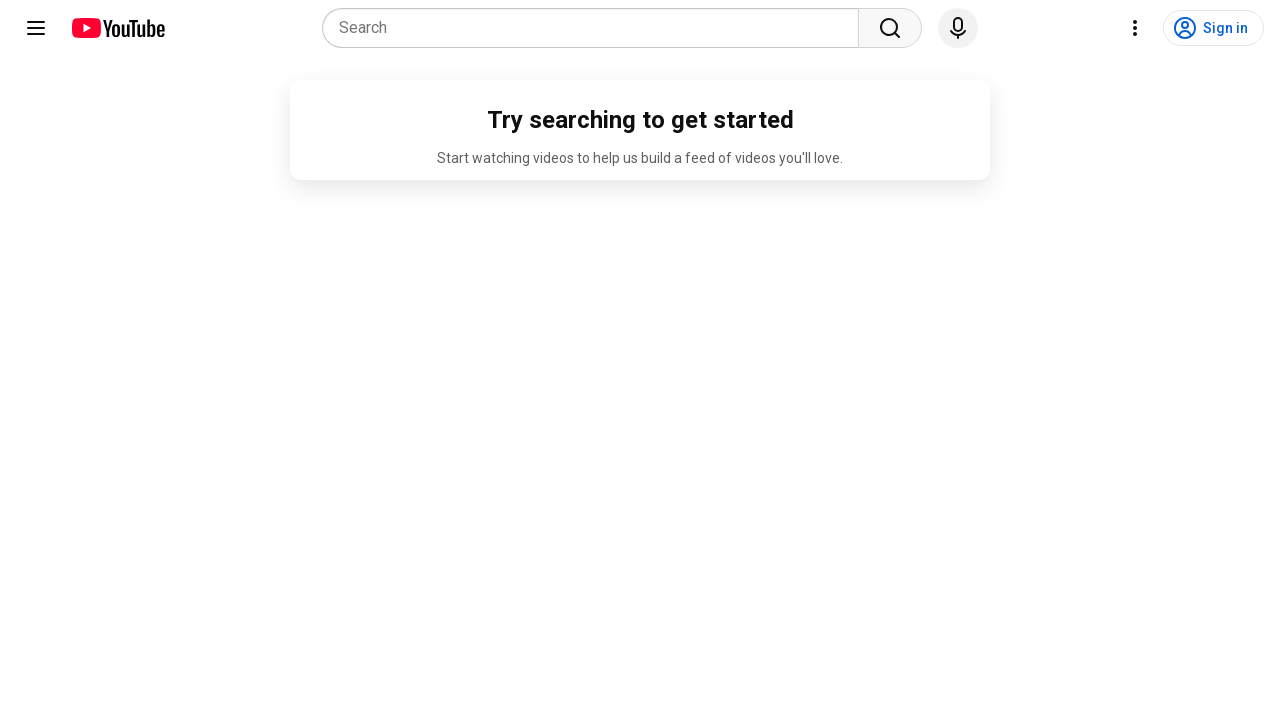

Navigated to YouTube homepage
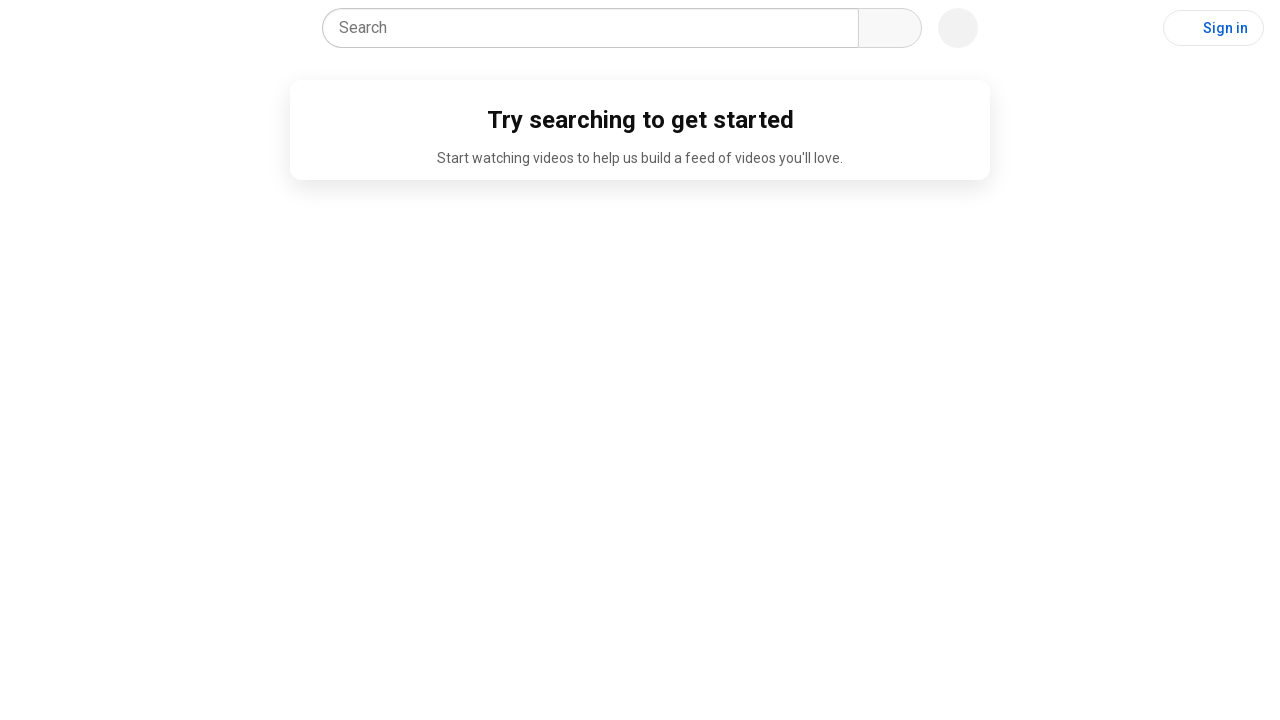

Waited 2 seconds before navigation
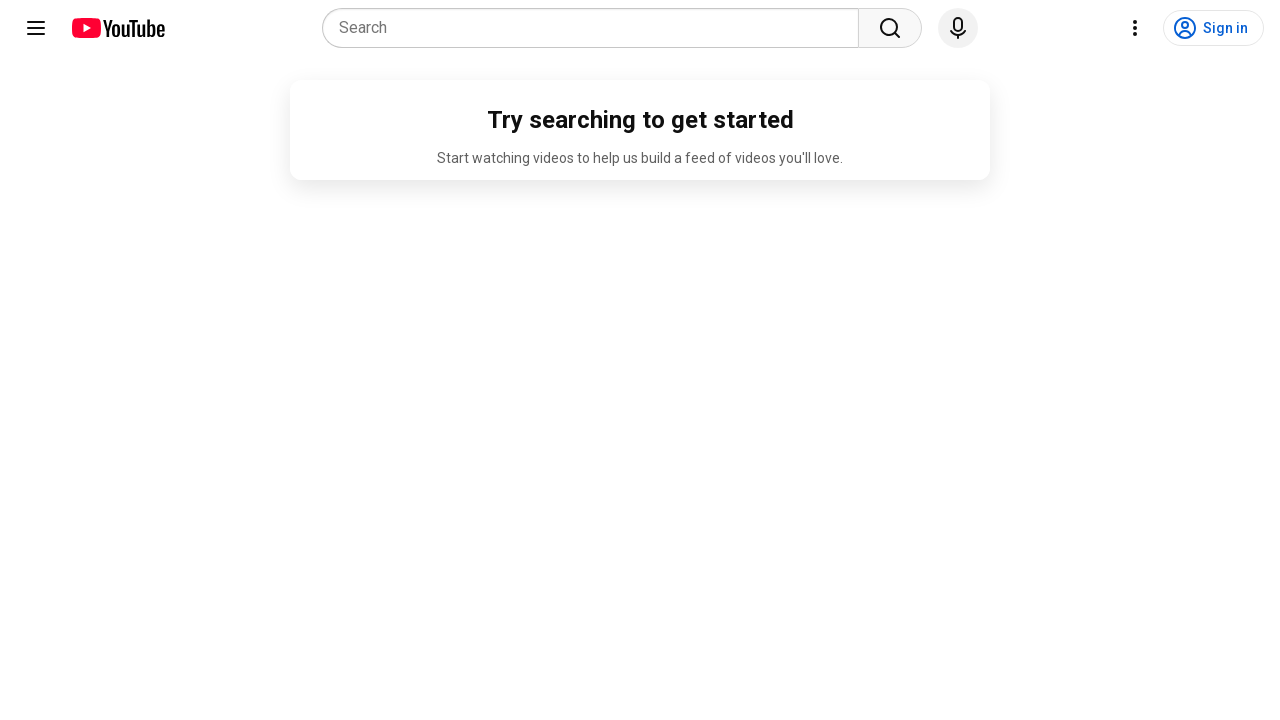

Navigated to YouTube homepage
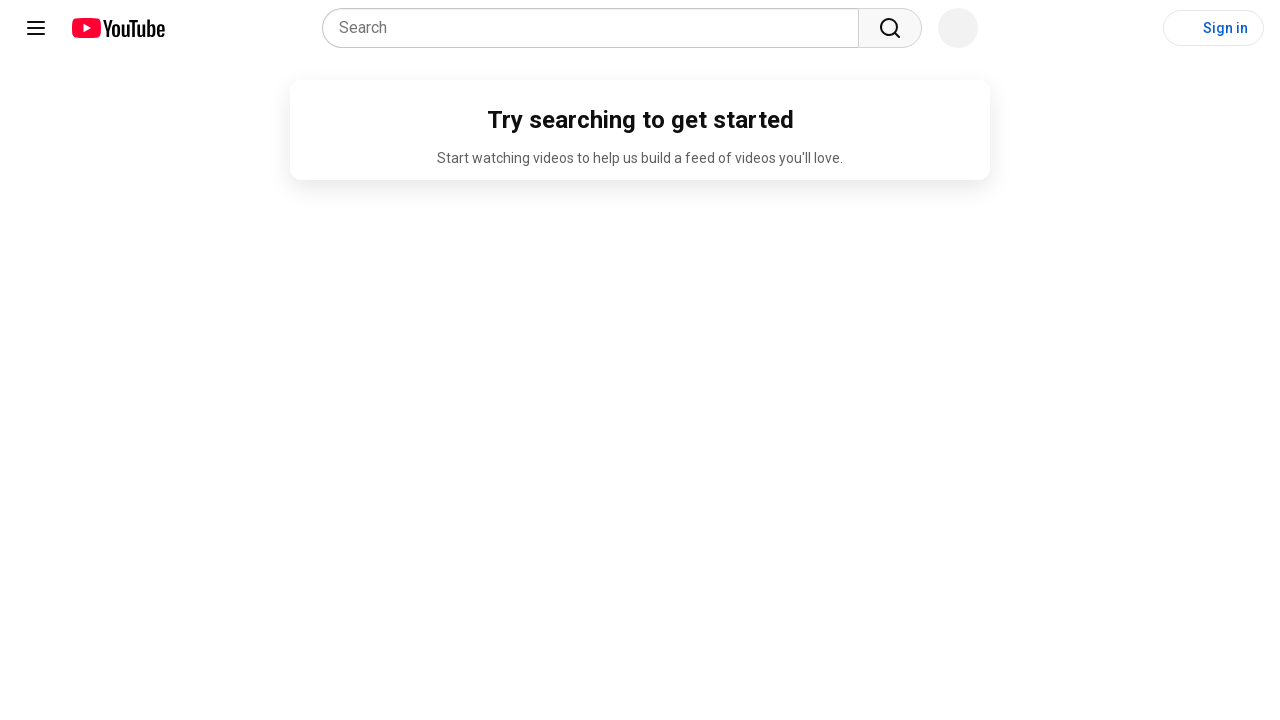

Waited 2 seconds before navigation
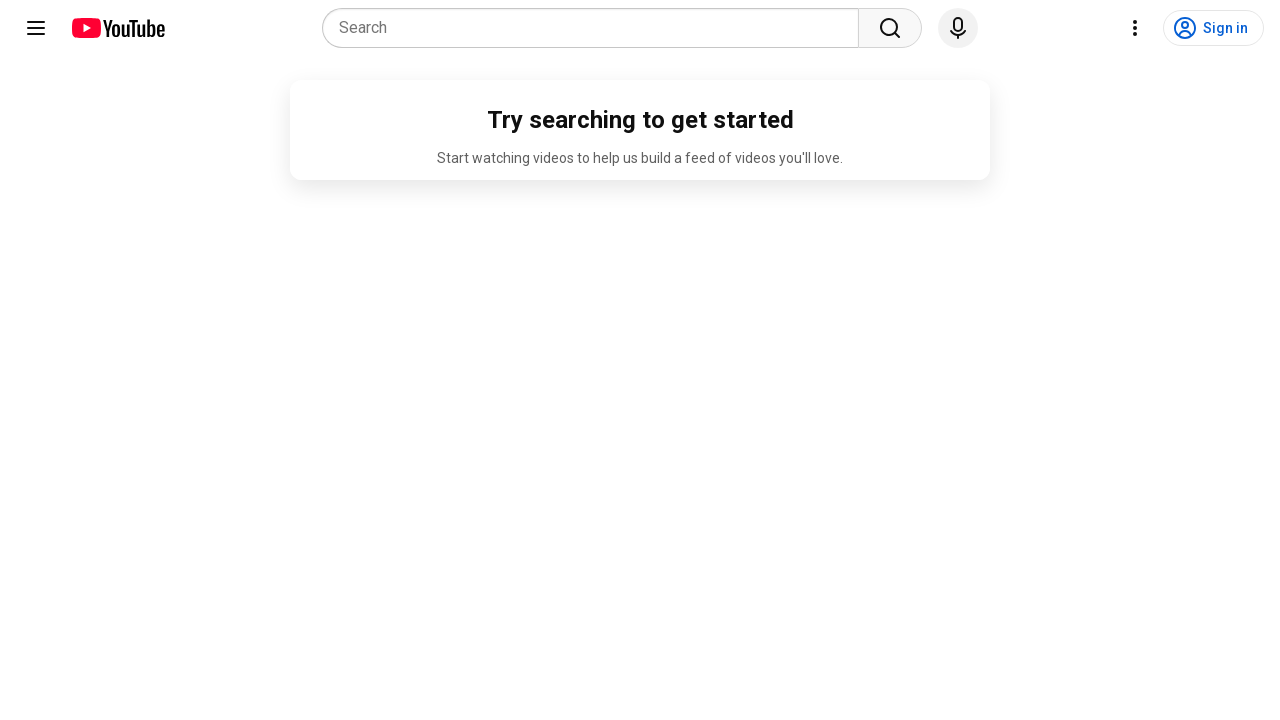

Navigated to YouTube homepage
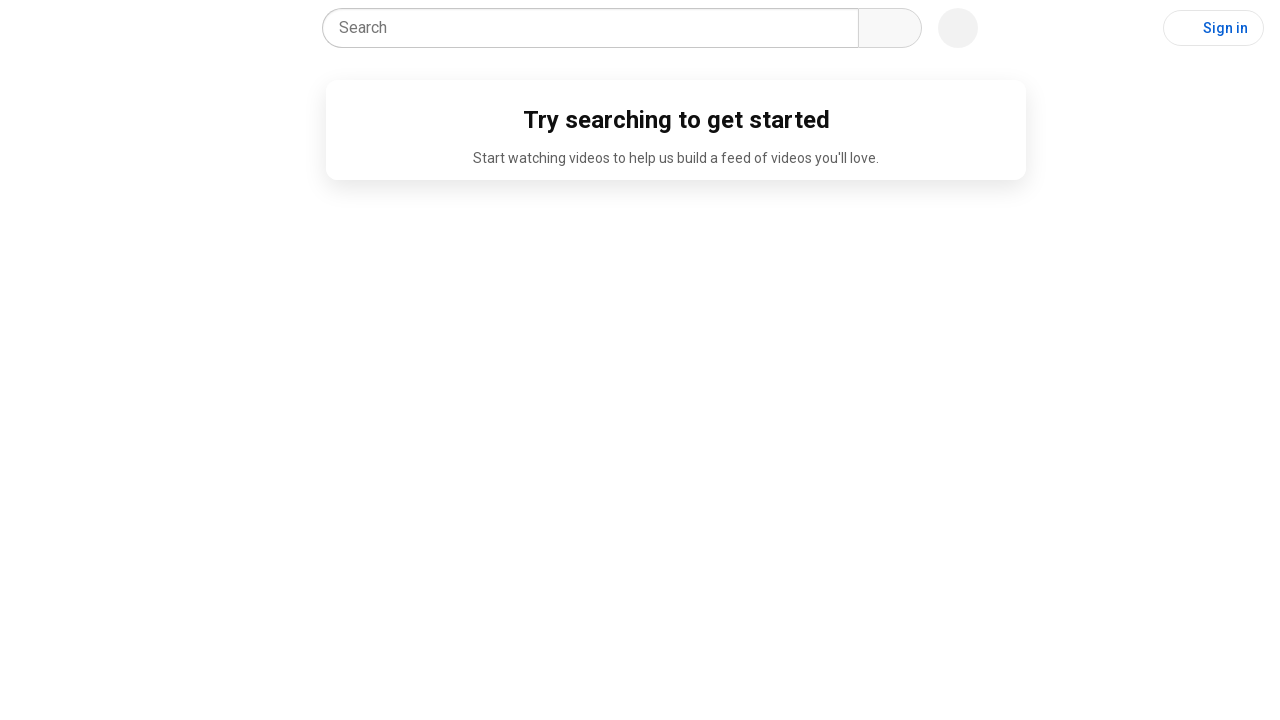

Waited 2 seconds before navigation
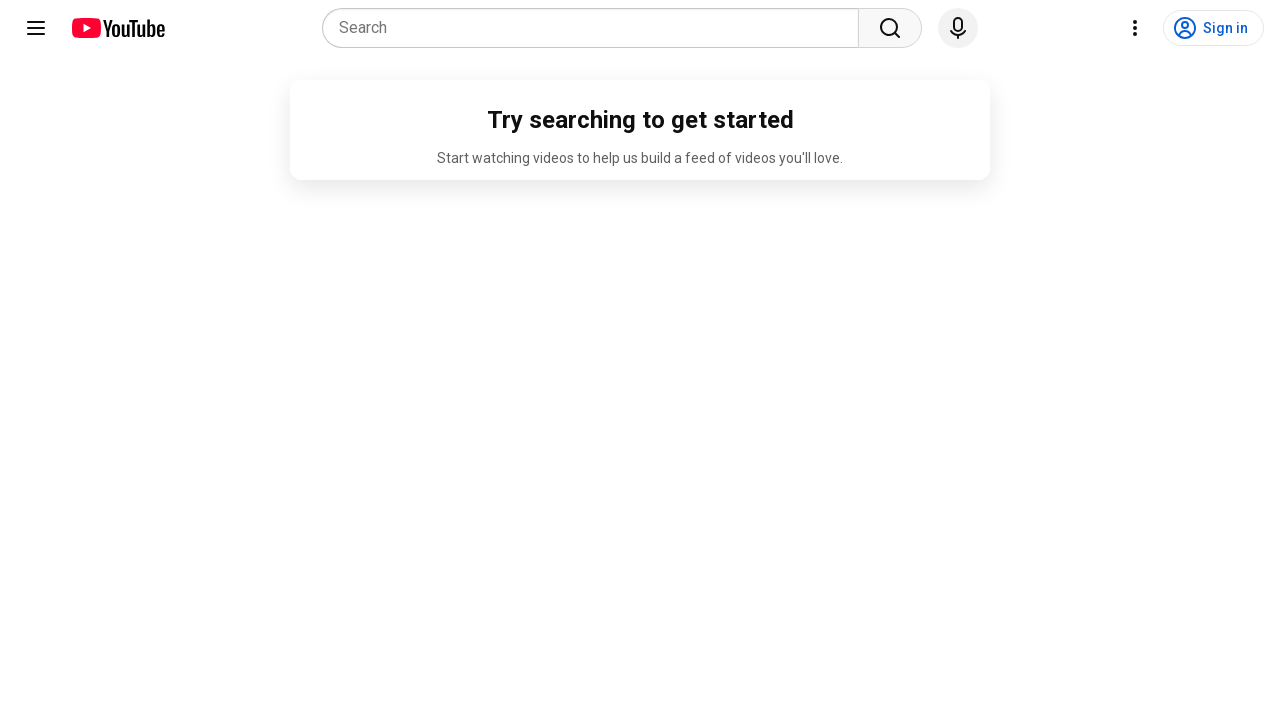

Navigated to YouTube homepage
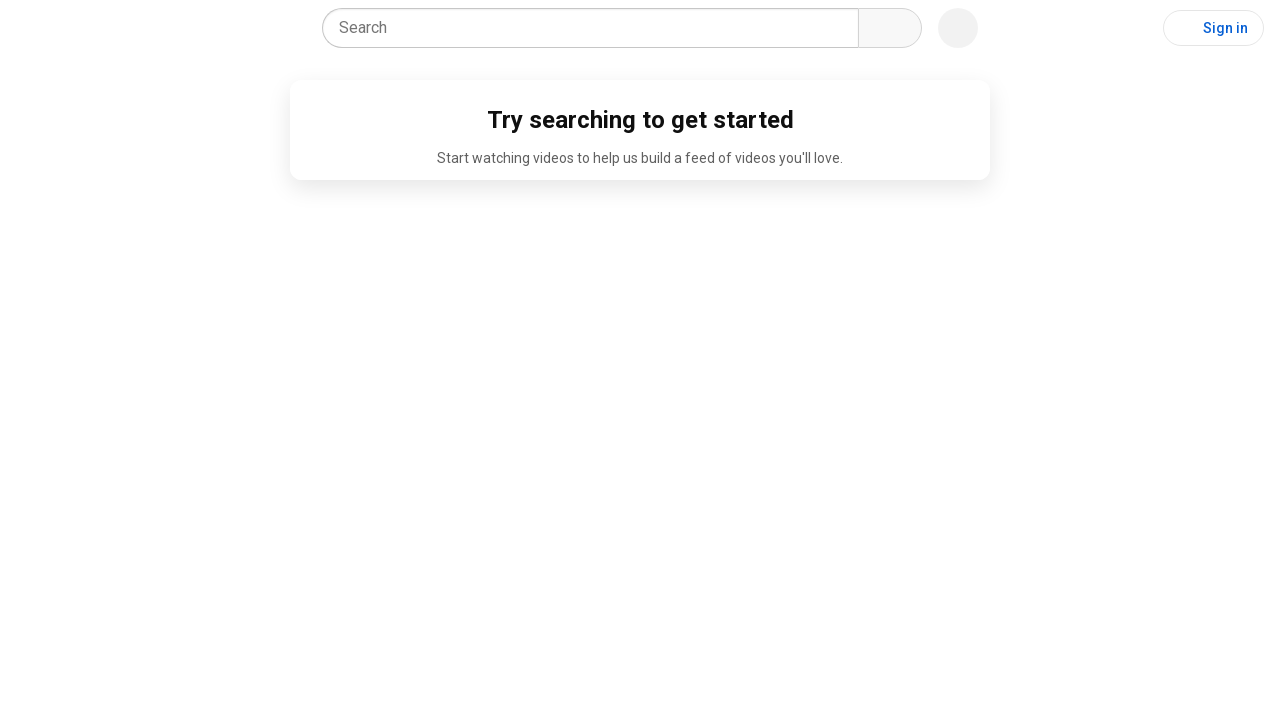

Waited 2 seconds after final navigation
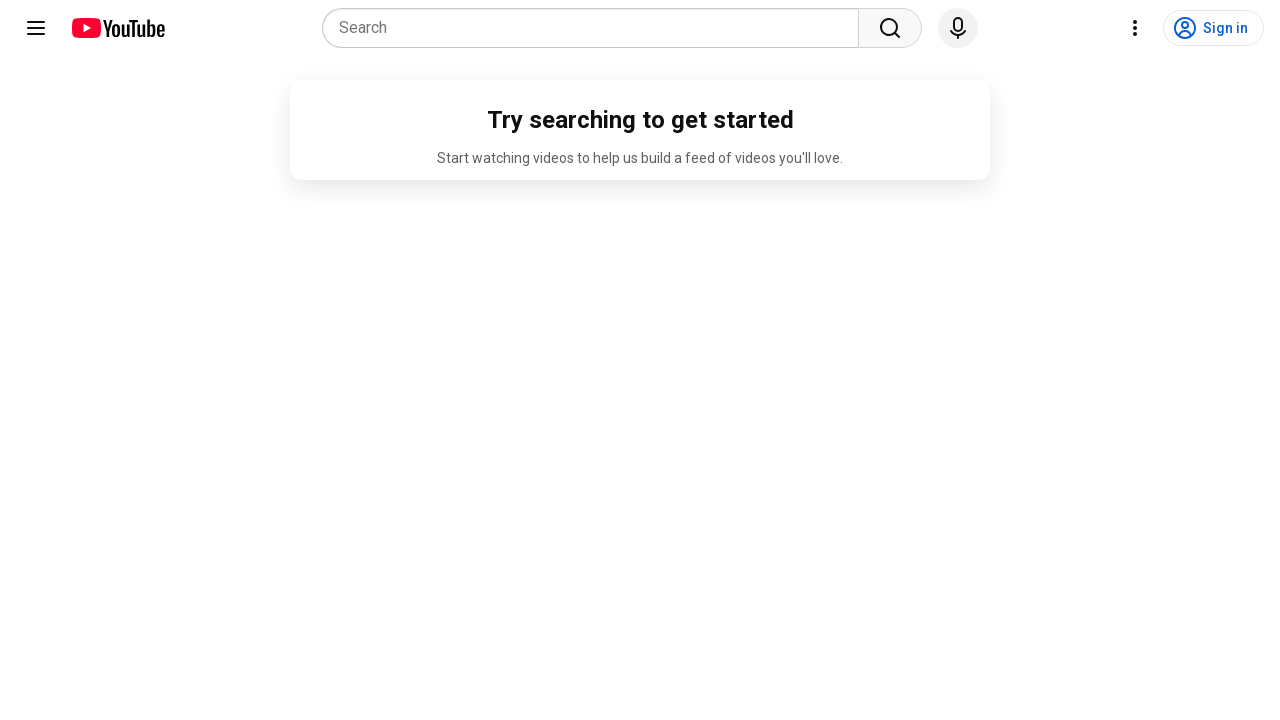

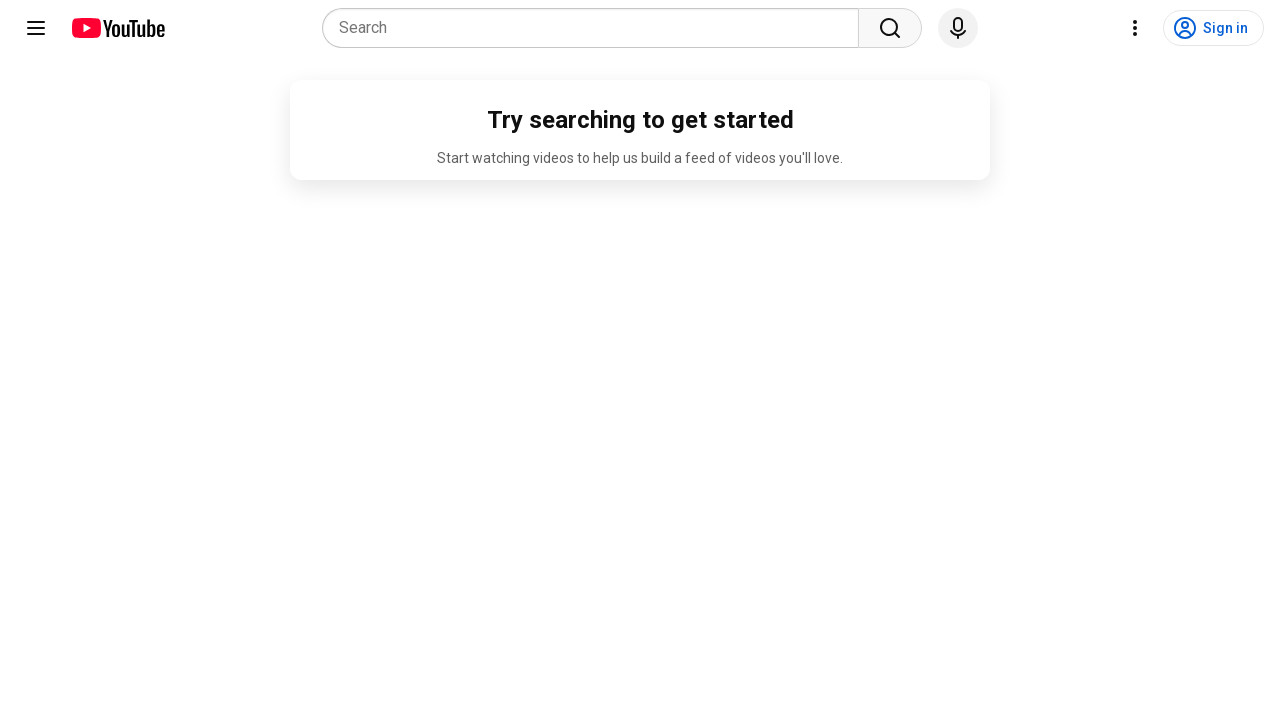